Navigates to the Rifle Cases page via the Replica Rifles dropdown menu and verifies the page URL matches the expected URL.

Starting URL: https://www.glendale.com

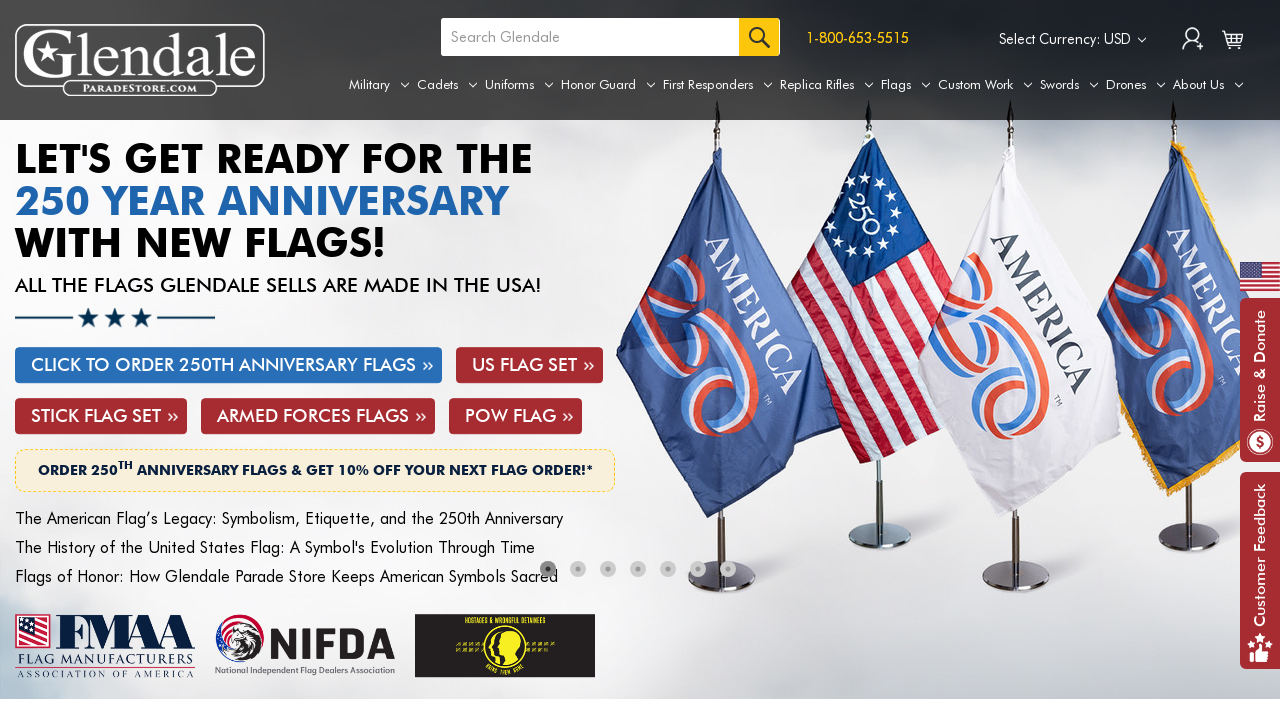

Hovered over Replica Rifles tab to reveal dropdown menu at (827, 85) on a[aria-label='Replica Rifles']
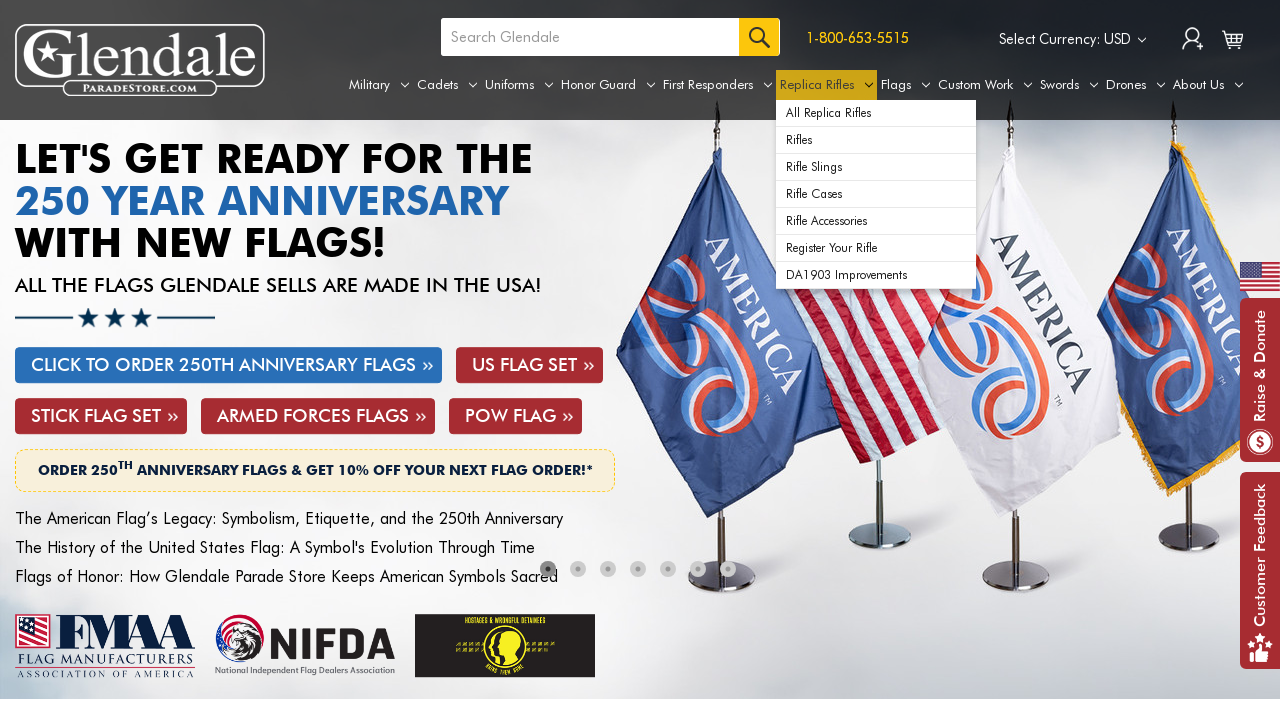

Located dropdown menu items
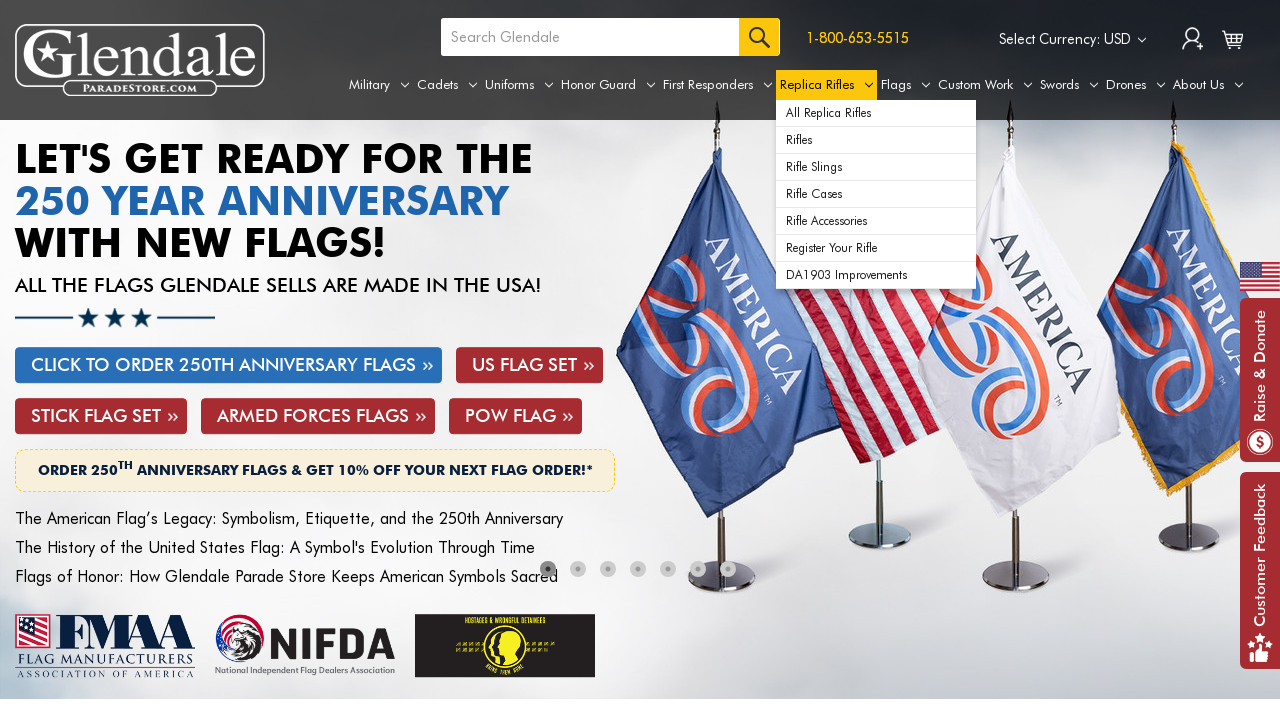

Clicked on Rifle Cases (4th item) in the dropdown menu at (876, 194) on xpath=//div[@id='navPages-49']/ul[@class='navPage-subMenu-list']/li[@class='navP
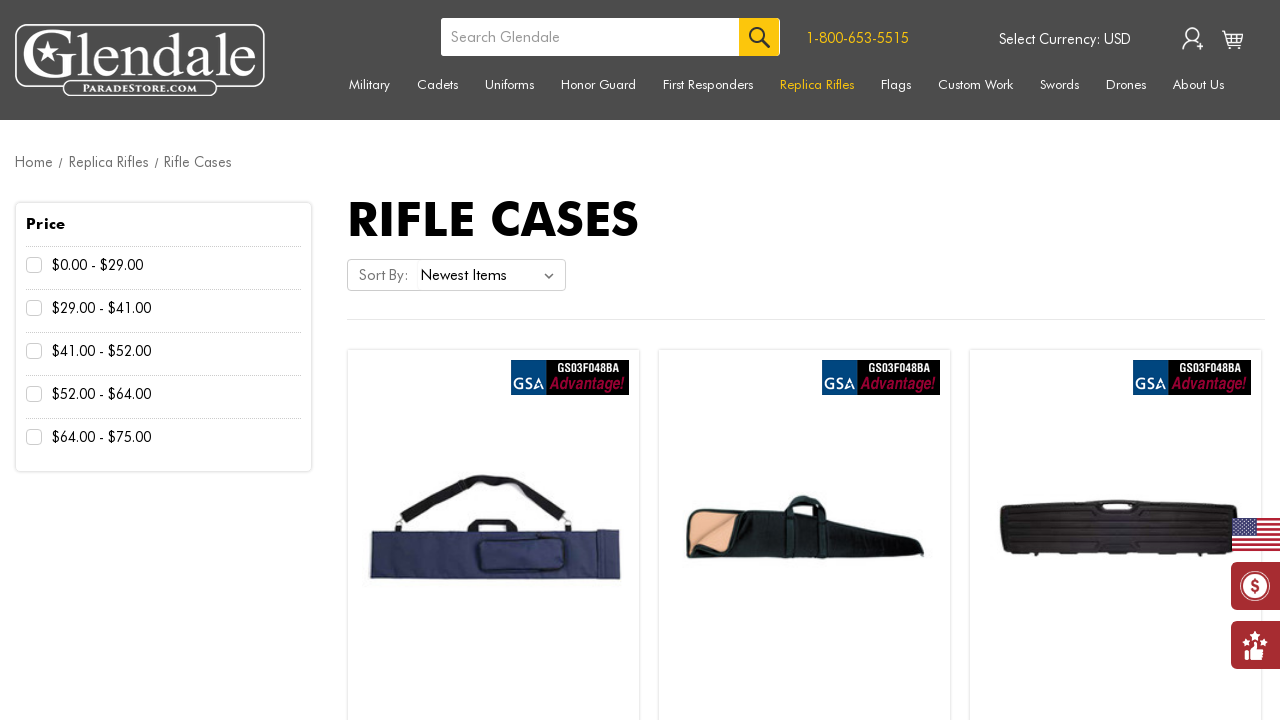

Verified page URL matches expected pattern: **/replica-rifles/rifle-cases/**
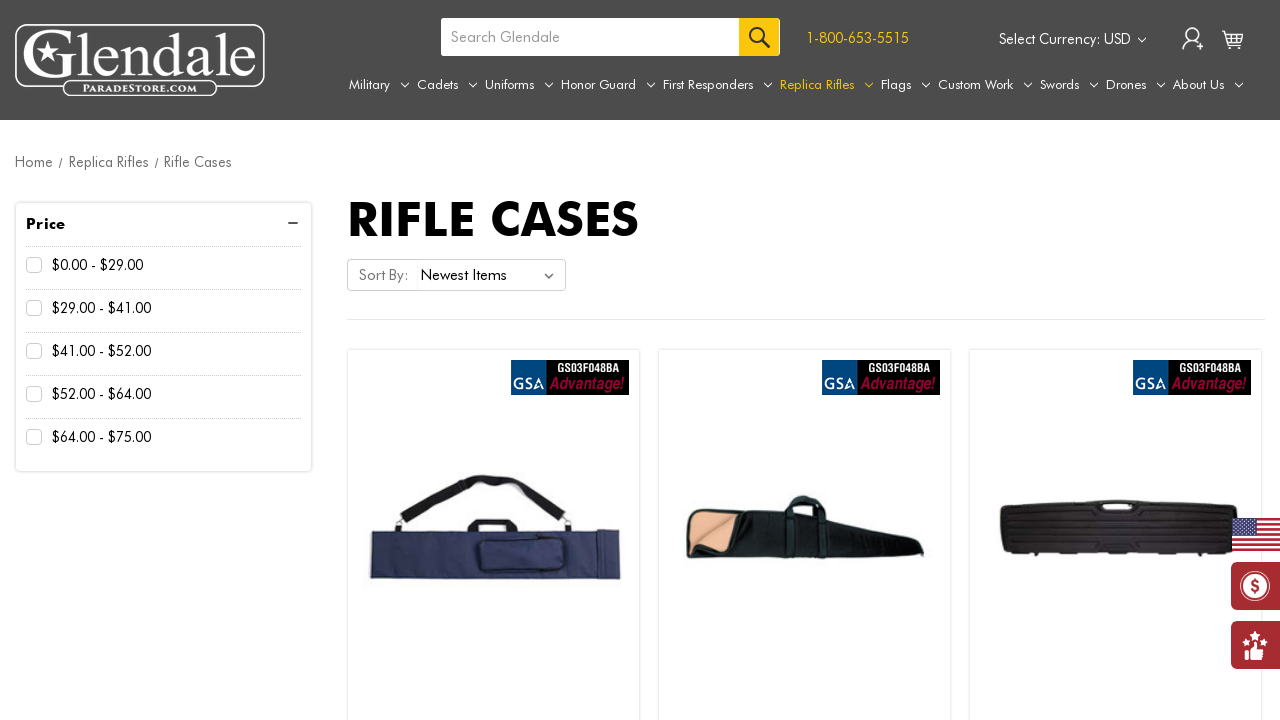

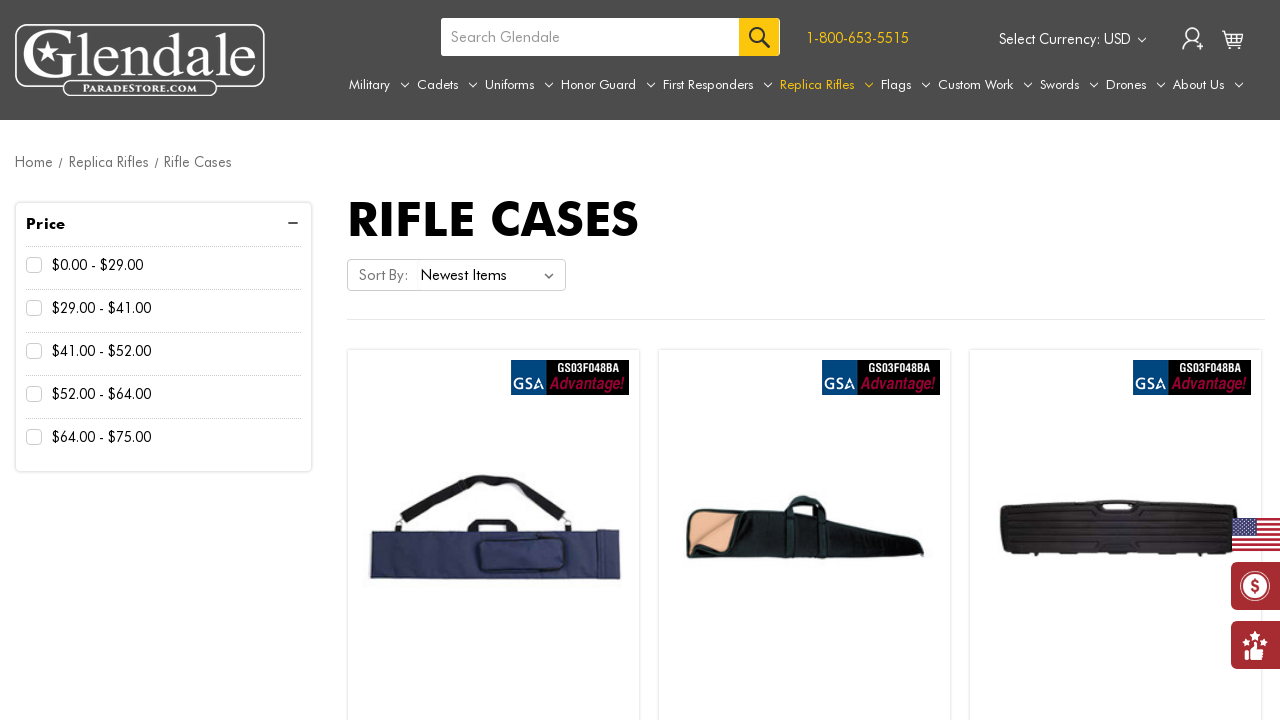